Navigates to ASUS ROG Zephyrus laptop product page and waits for product cards with prices to load

Starting URL: https://www.asus.com/tw/laptops/for-gaming/rog-republic-of-gamers/filter?SubSeries=ROG-Zephyrus

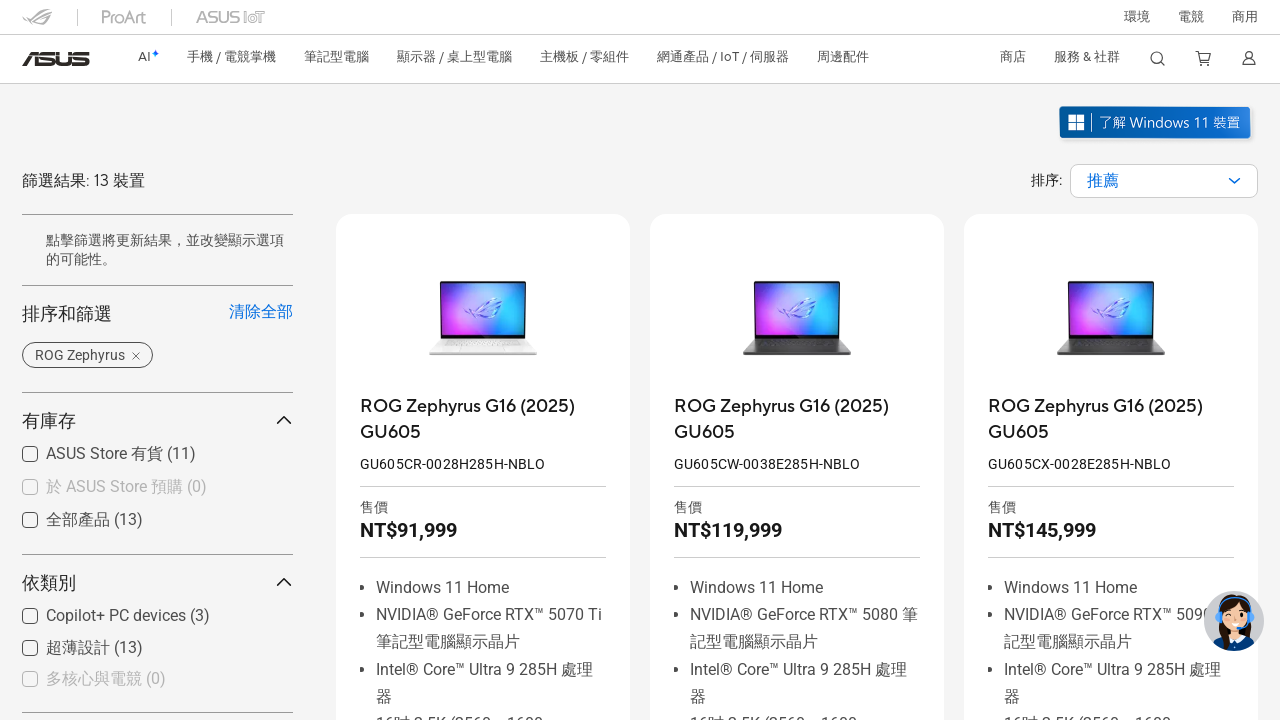

Waited for product price elements to load on ASUS ROG Zephyrus product page
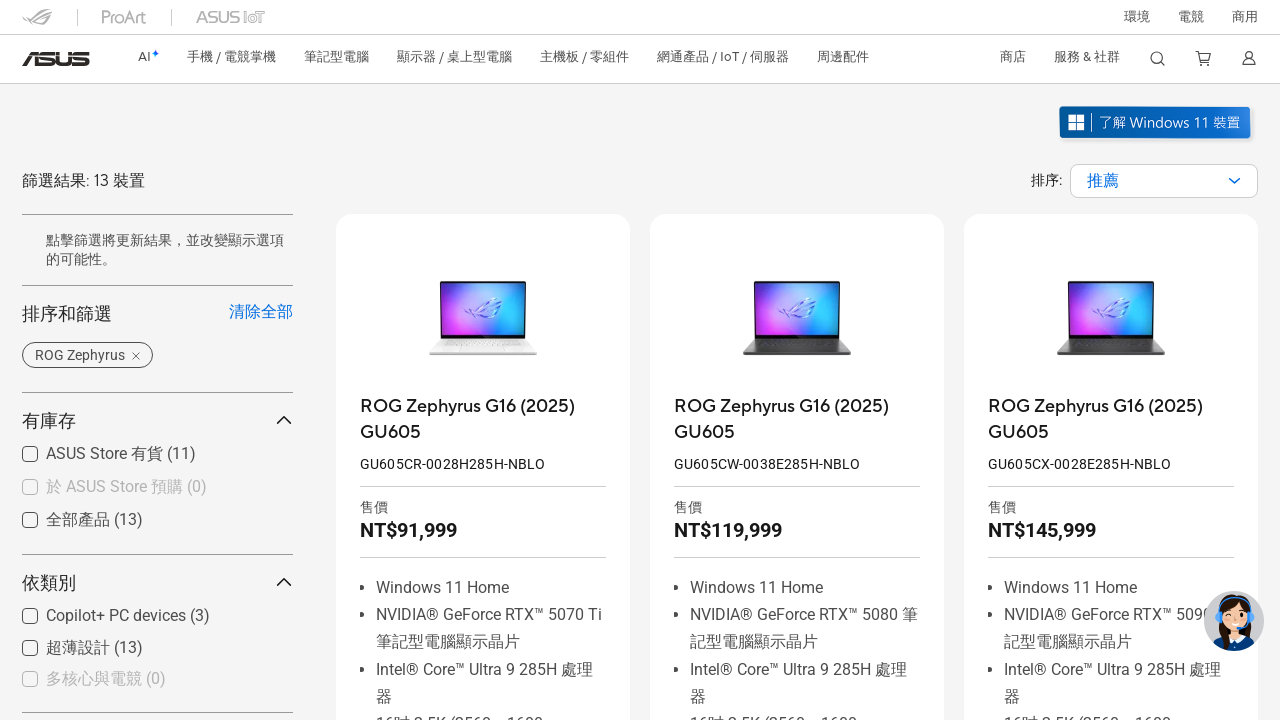

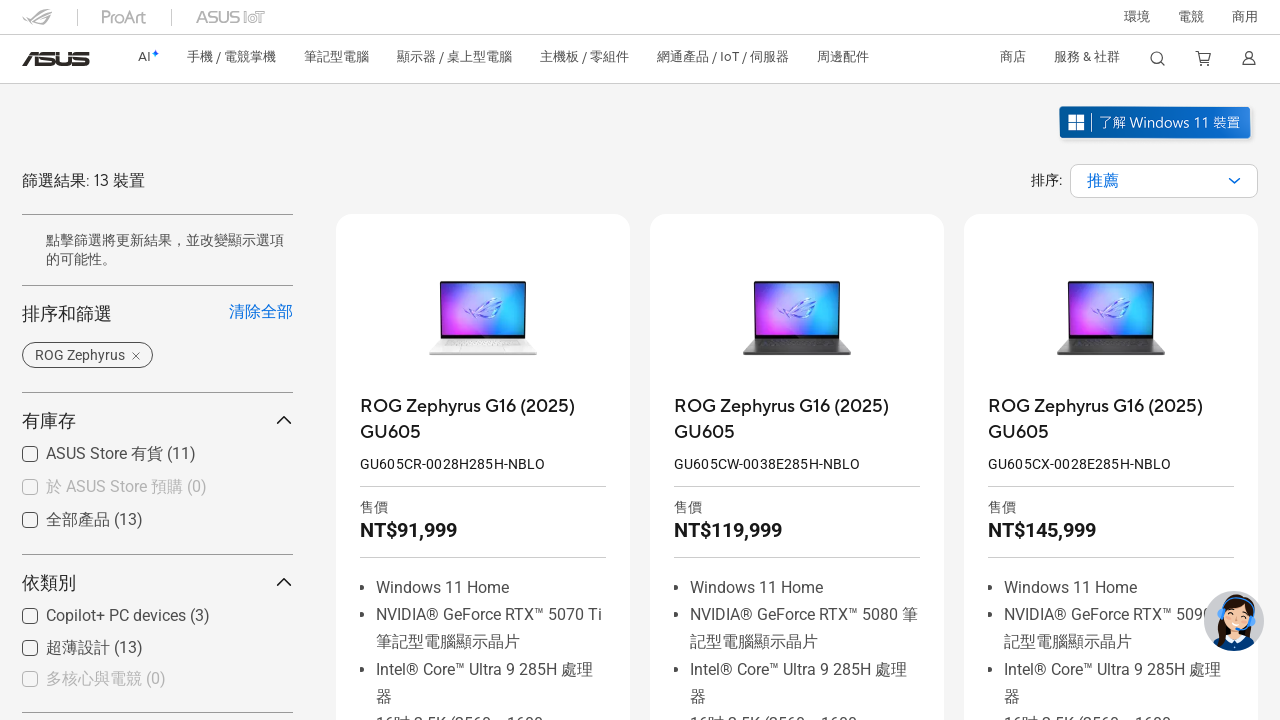